Tests scrolling functionality at window and table level, then validates the sum of values in a table column matches the displayed total

Starting URL: https://rahulshettyacademy.com/AutomationPractice

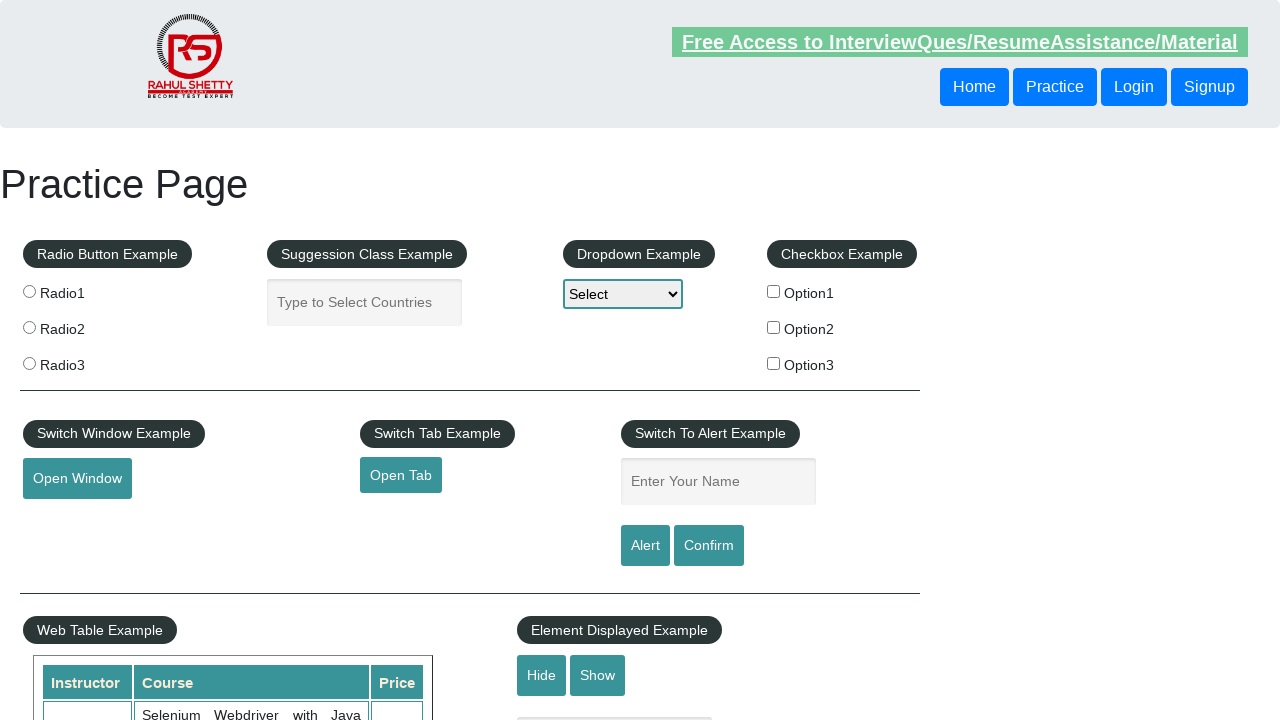

Scrolled down window by 800 pixels
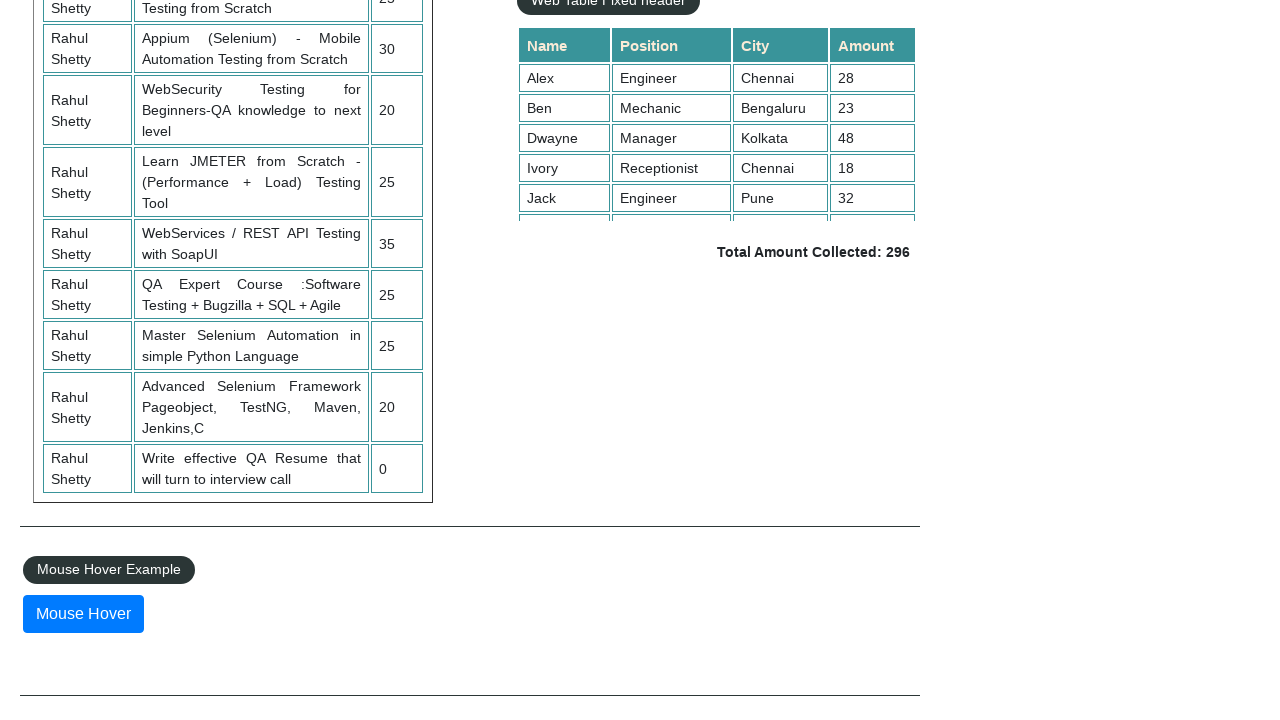

Scrolled table element to bottom
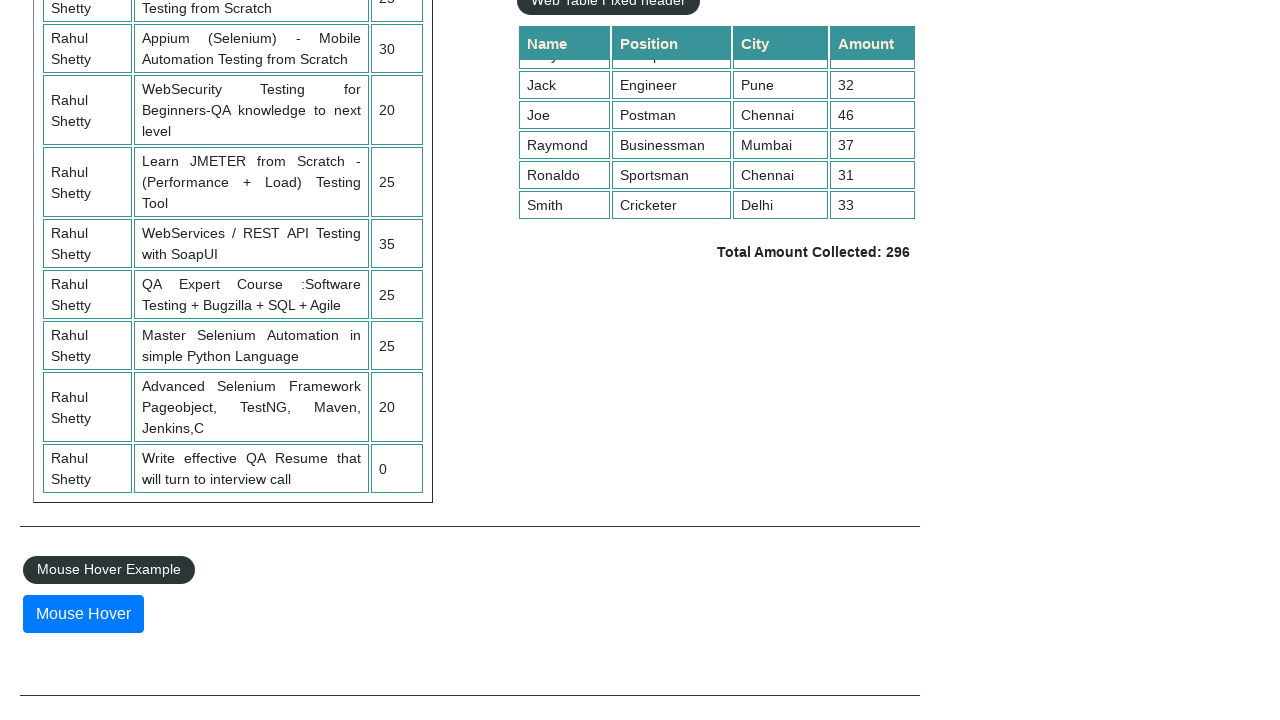

Retrieved all amount values from table column 4
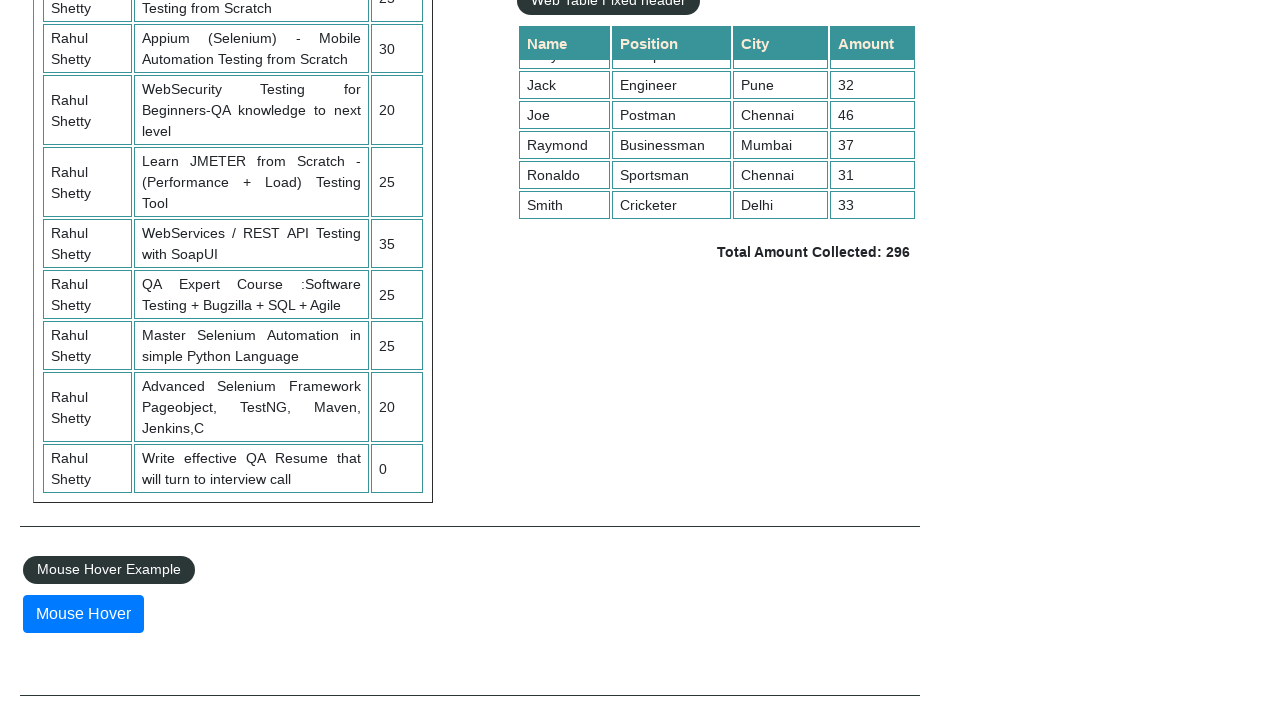

Calculated sum of all amounts: 296
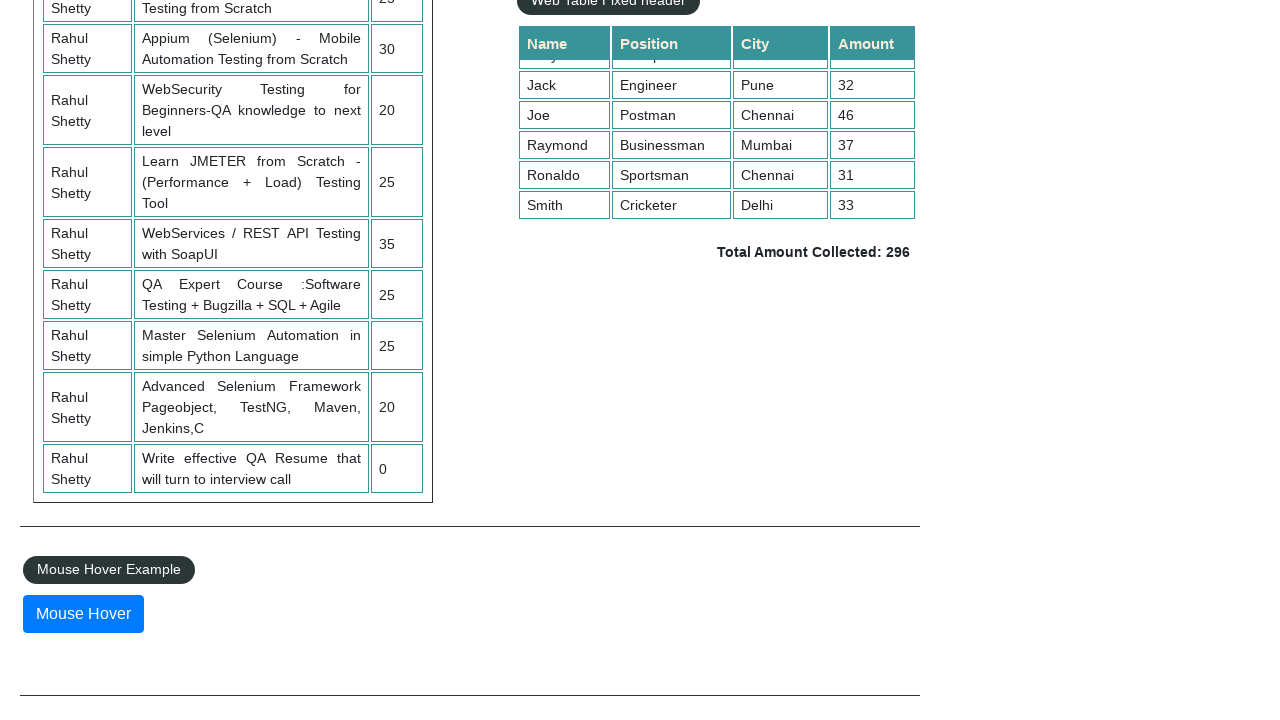

Retrieved displayed total amount text
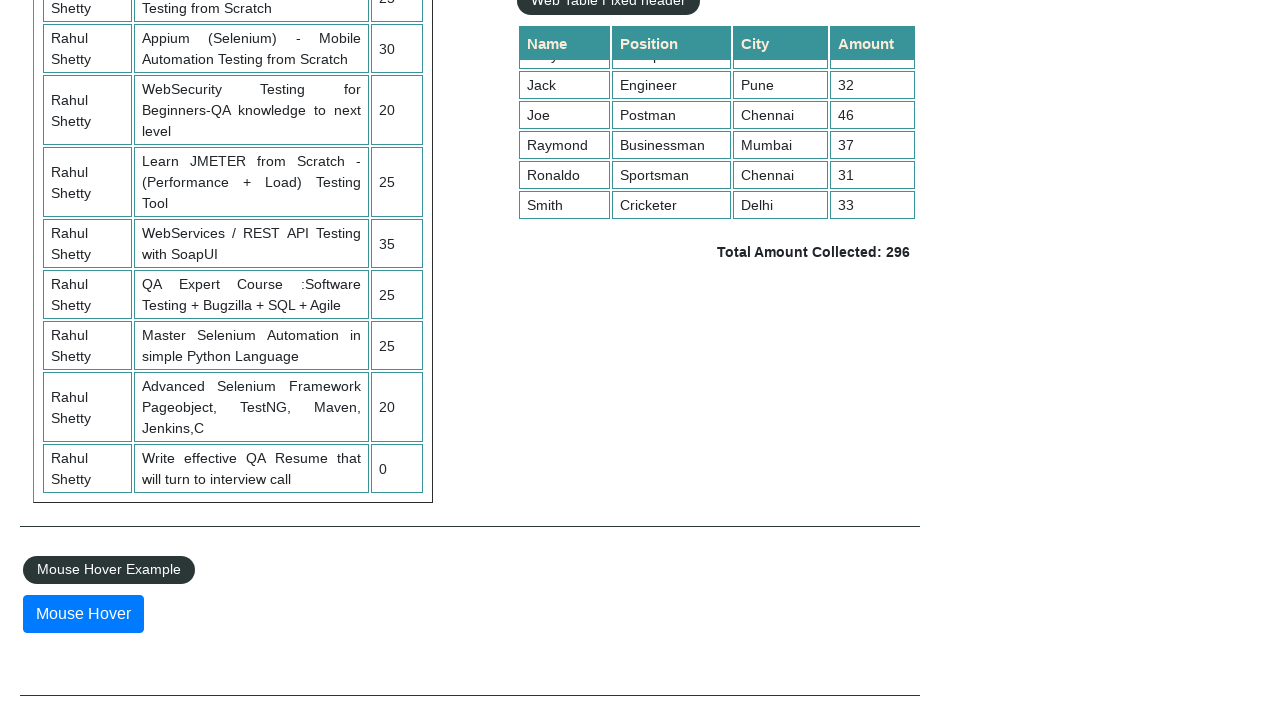

Extracted displayed total: 296
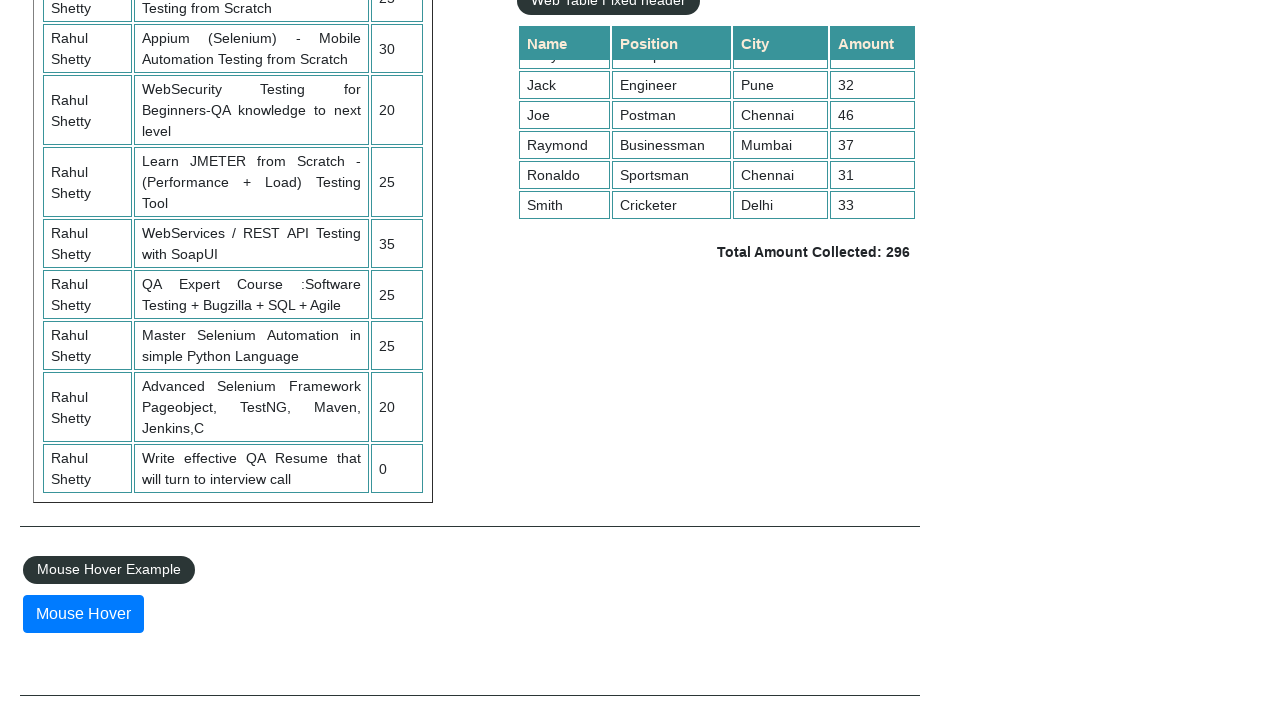

Verified calculated sum matches displayed total: 296 == 296
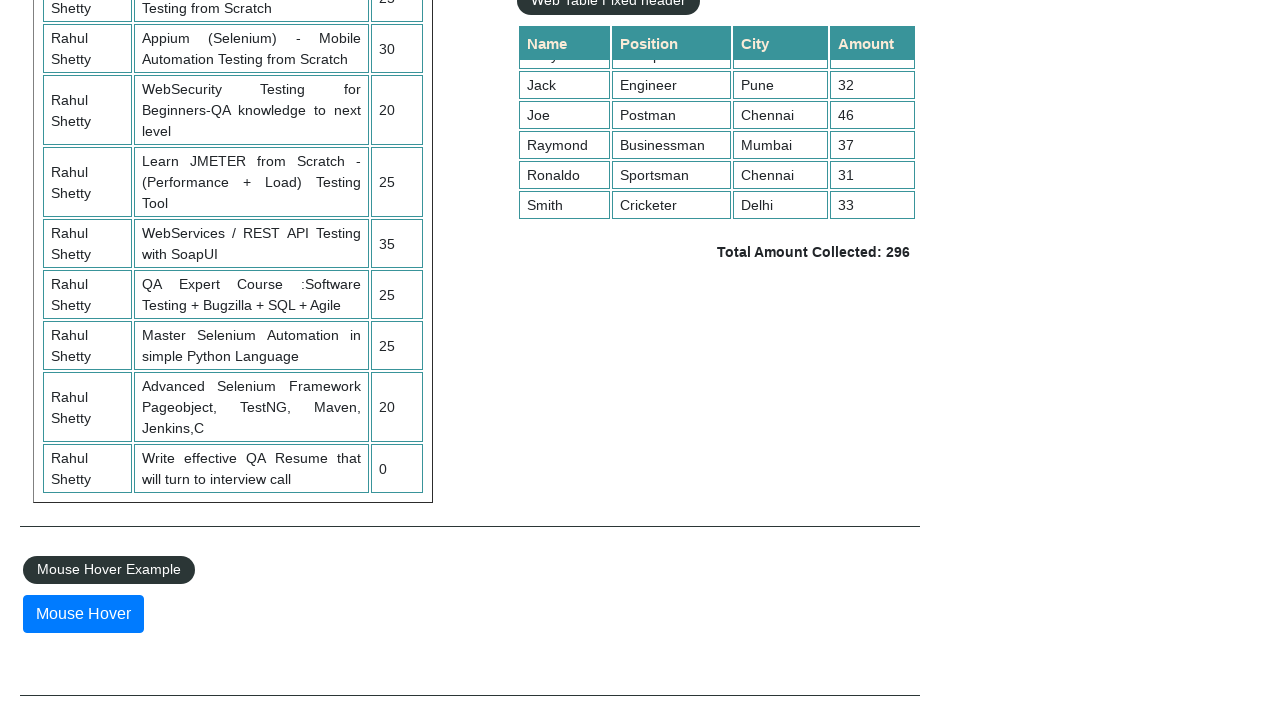

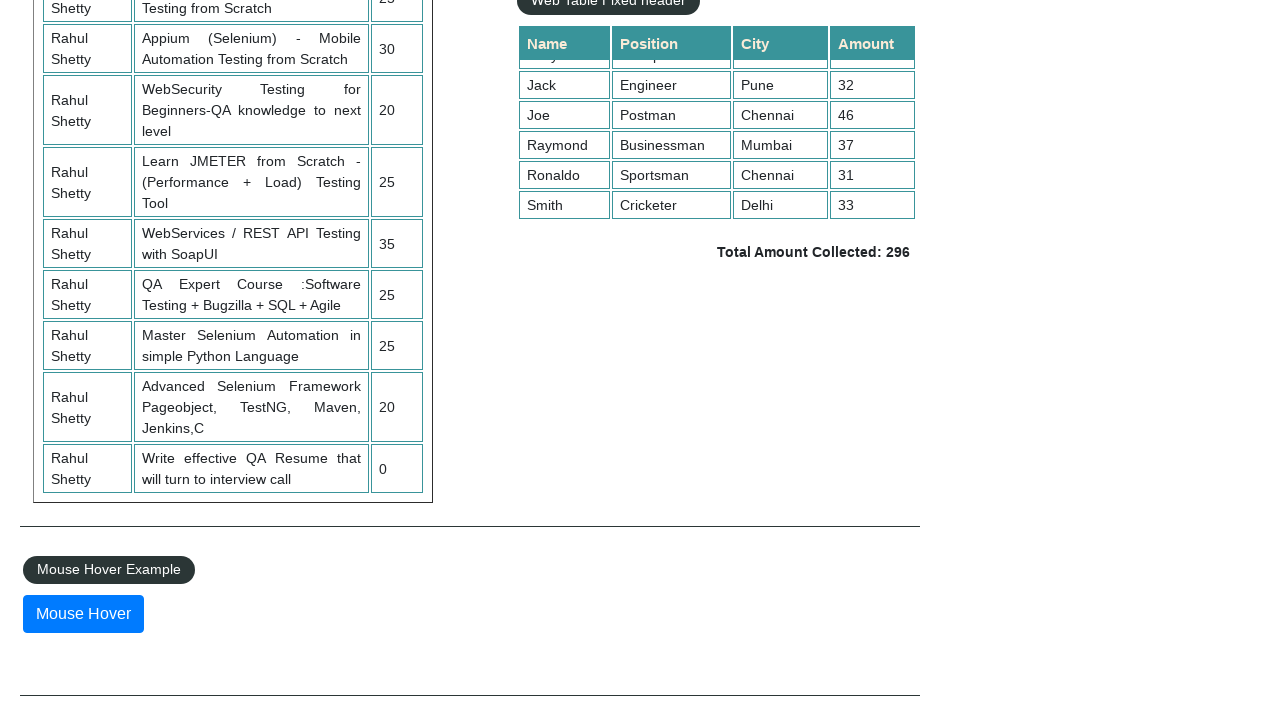